Tests horoscope form submission by filling in personal details including name, birth date, time, and location, then submitting the form to view results

Starting URL: https://horoscope.hosuronline.com/horoscope.php

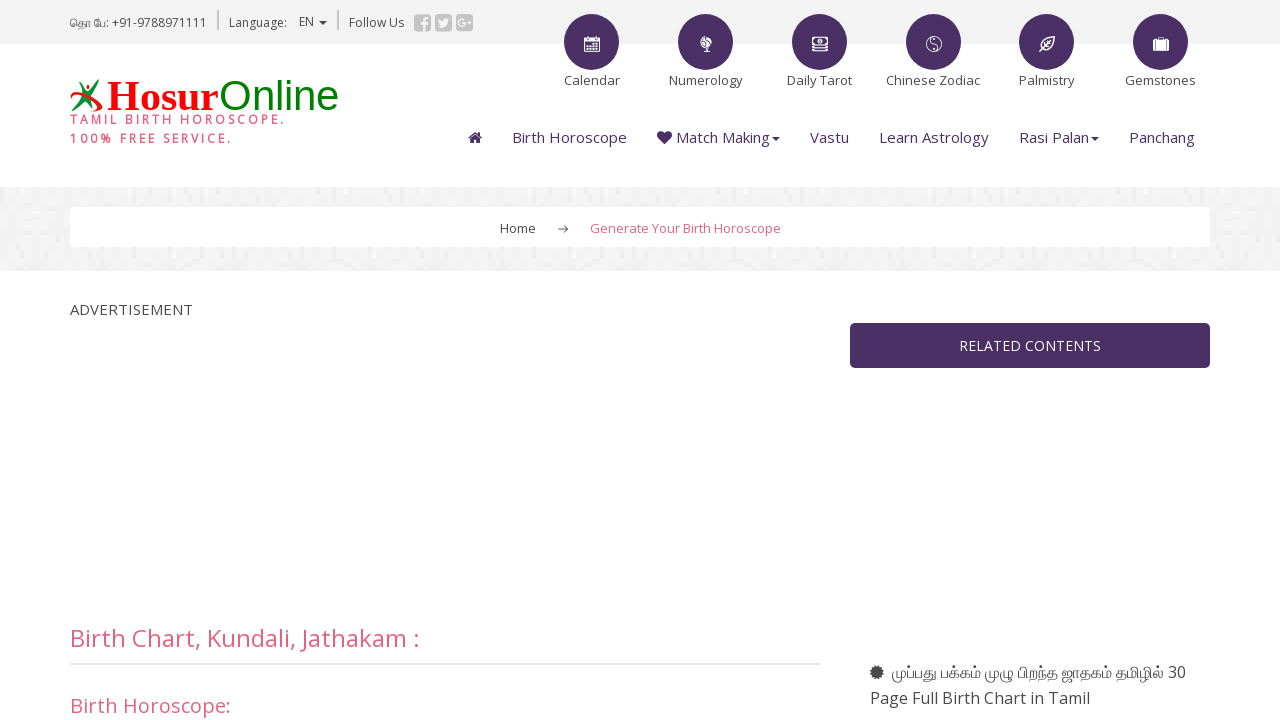

Filled name field with 'Sweety' on #name
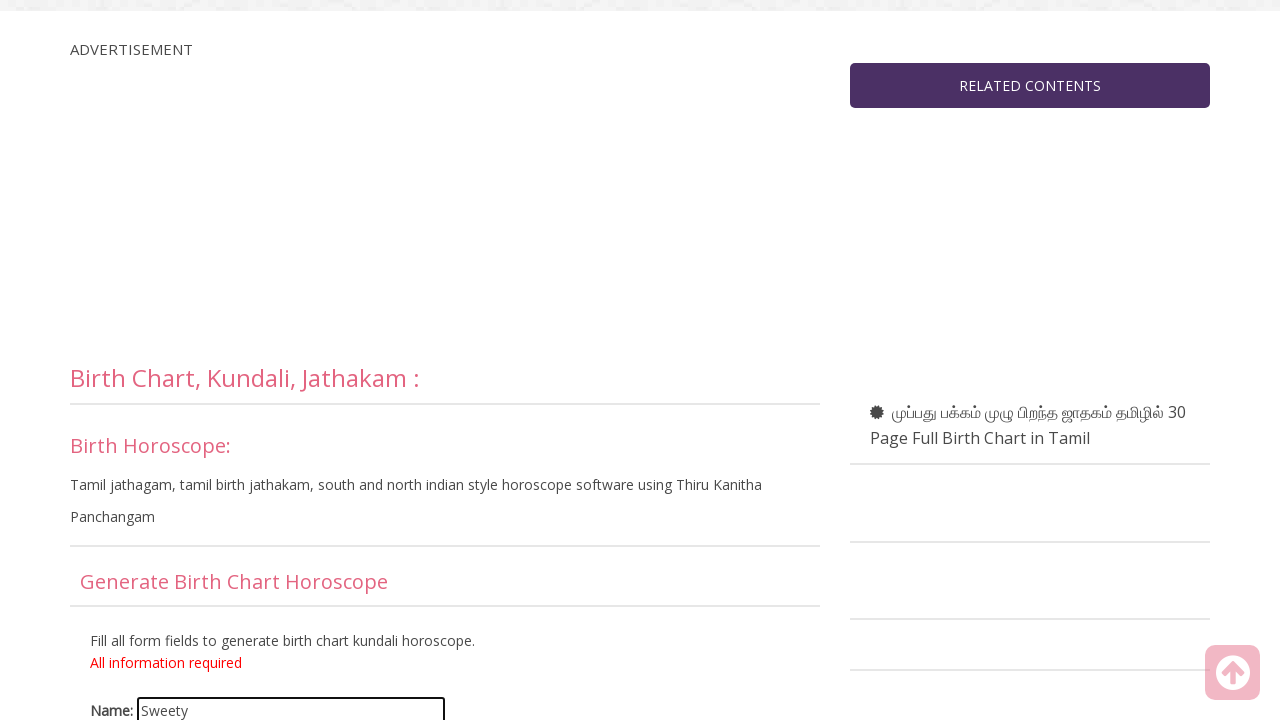

Selected birth day as 29 on #day
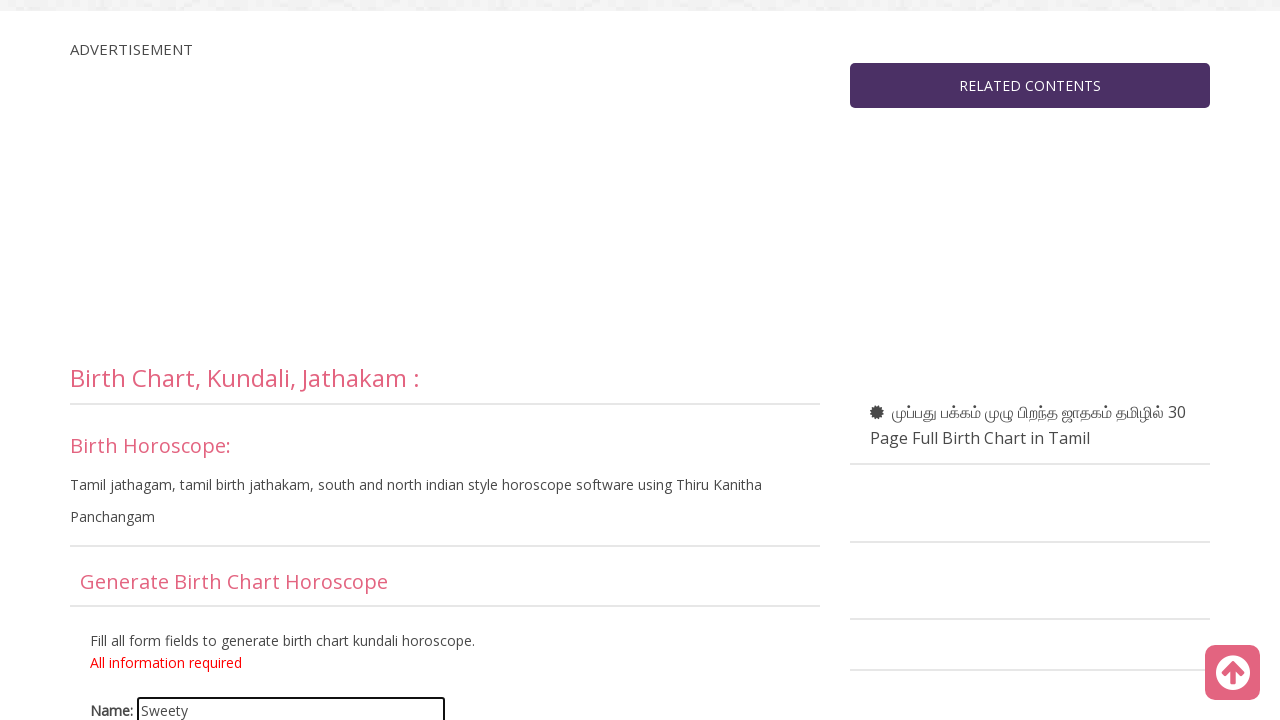

Selected birth month as 8 on #month
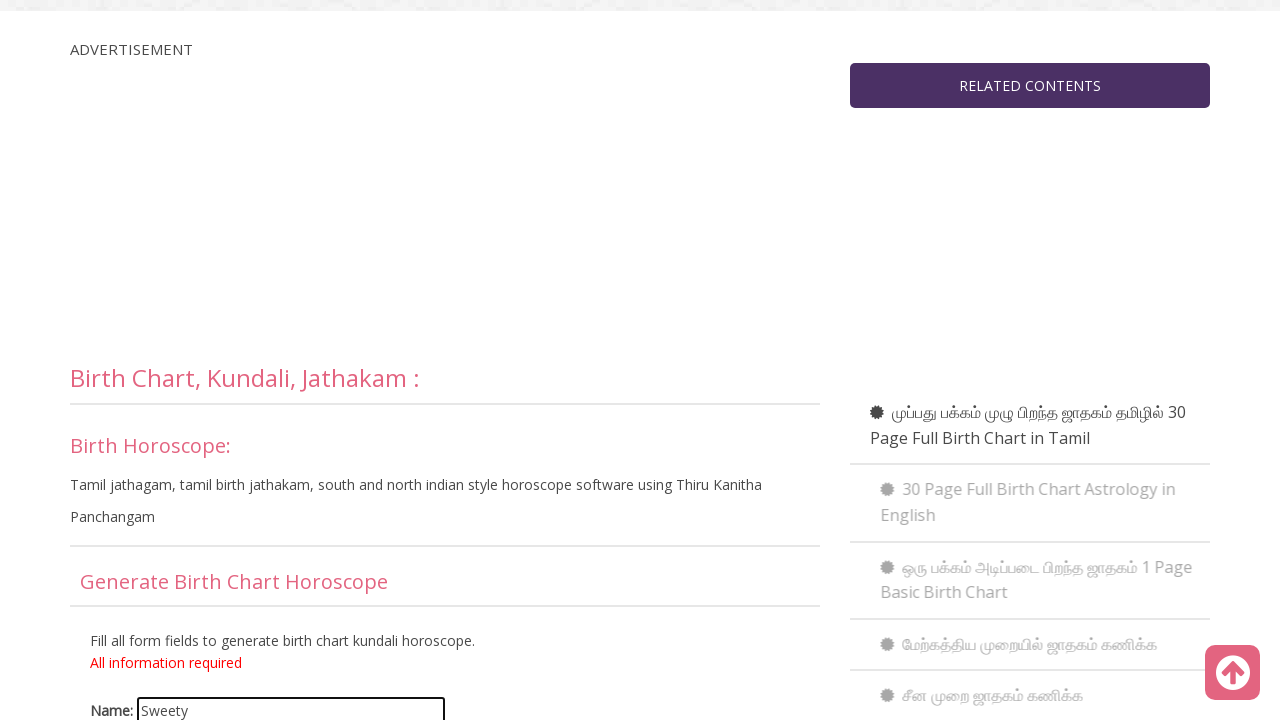

Selected birth year as 1994 on #year
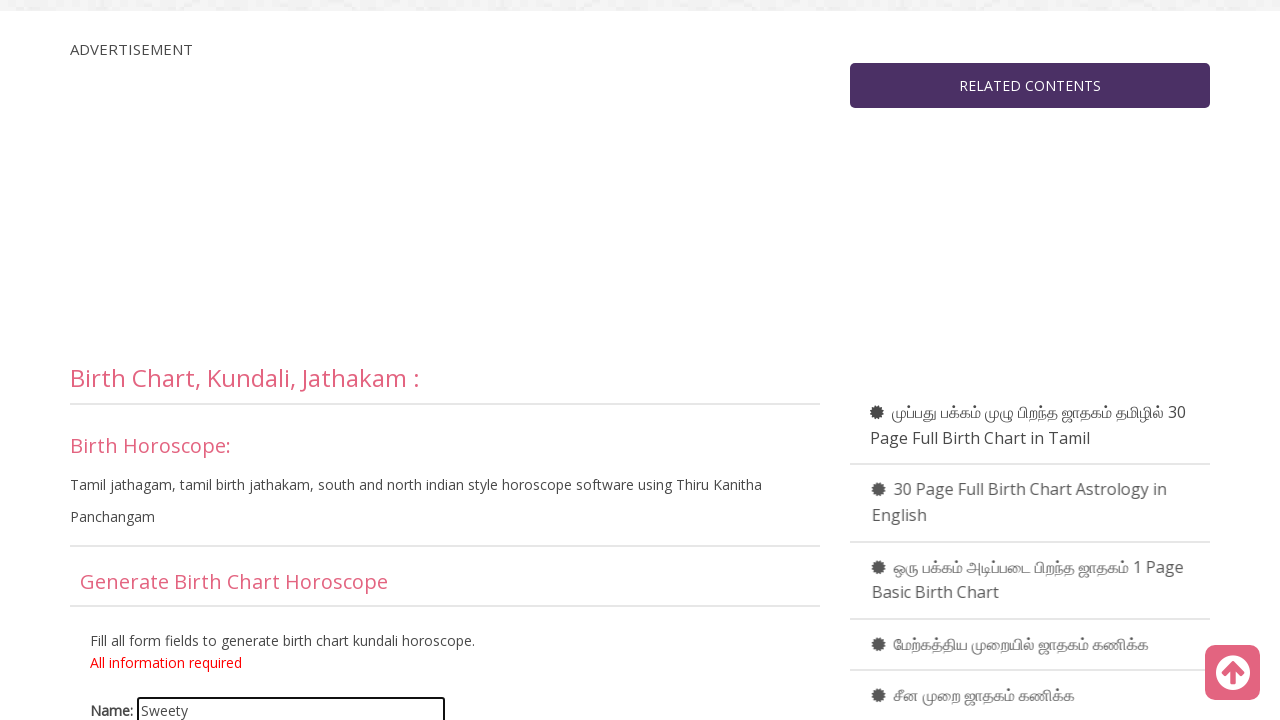

Selected birth hour as 8 on #hour
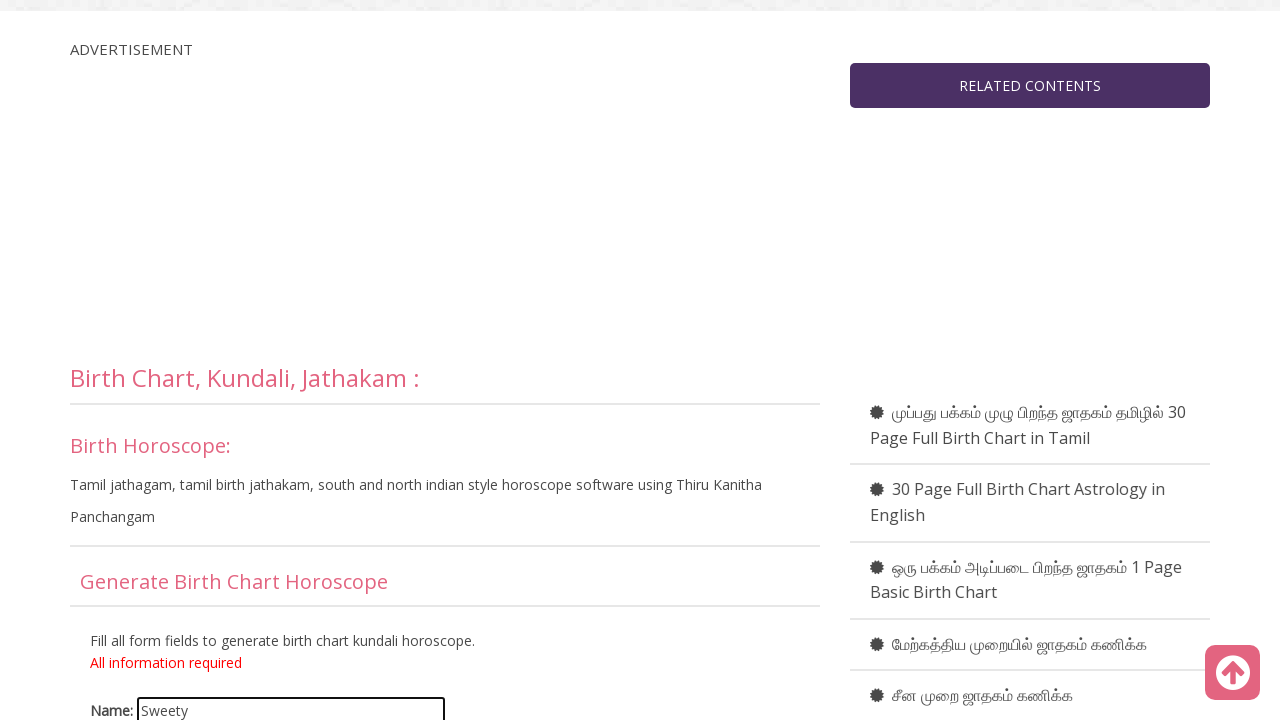

Selected birth minute as 45 on #minute
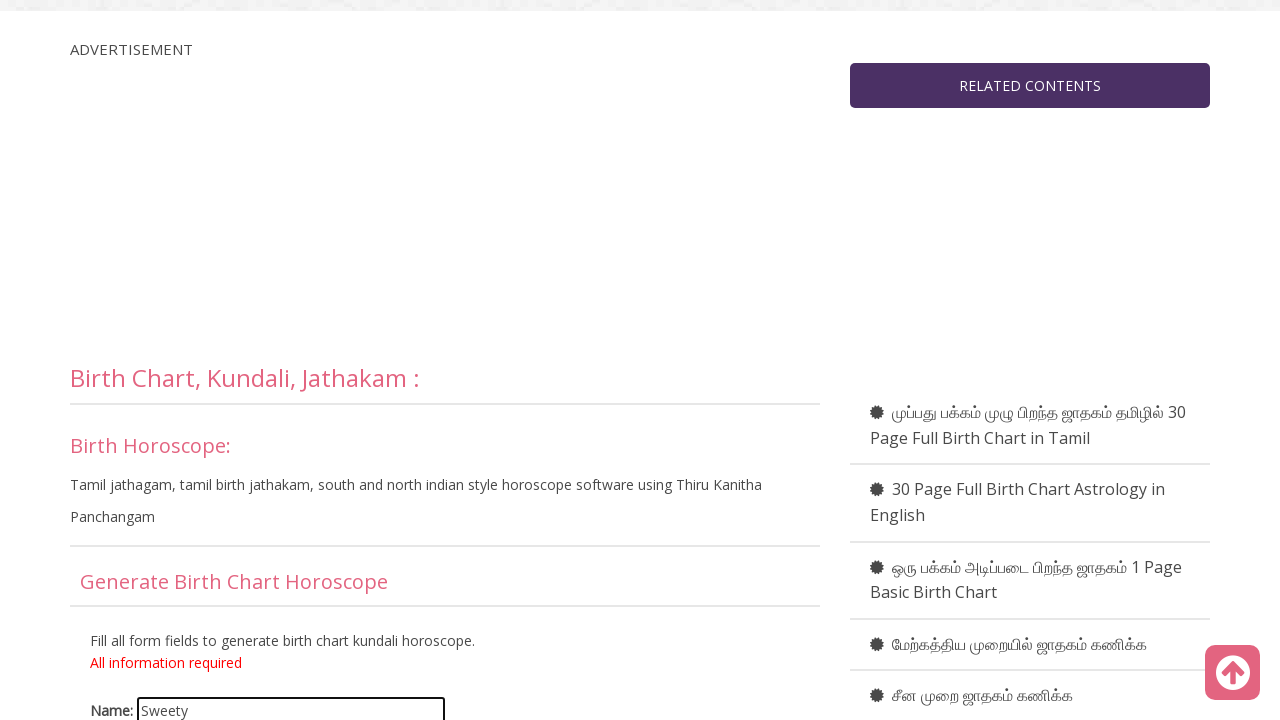

Selected AM for birth time on #AMPM
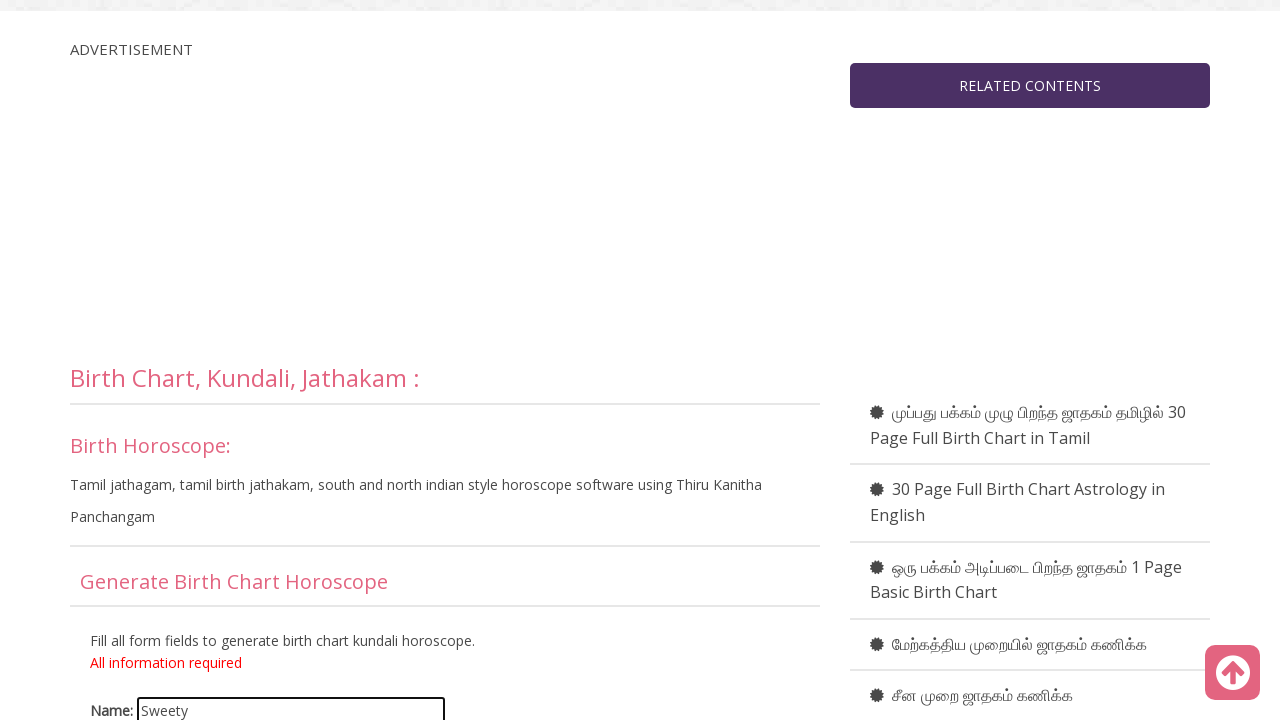

Filled birth city field with 'Chennai' on input[name='birthcity']
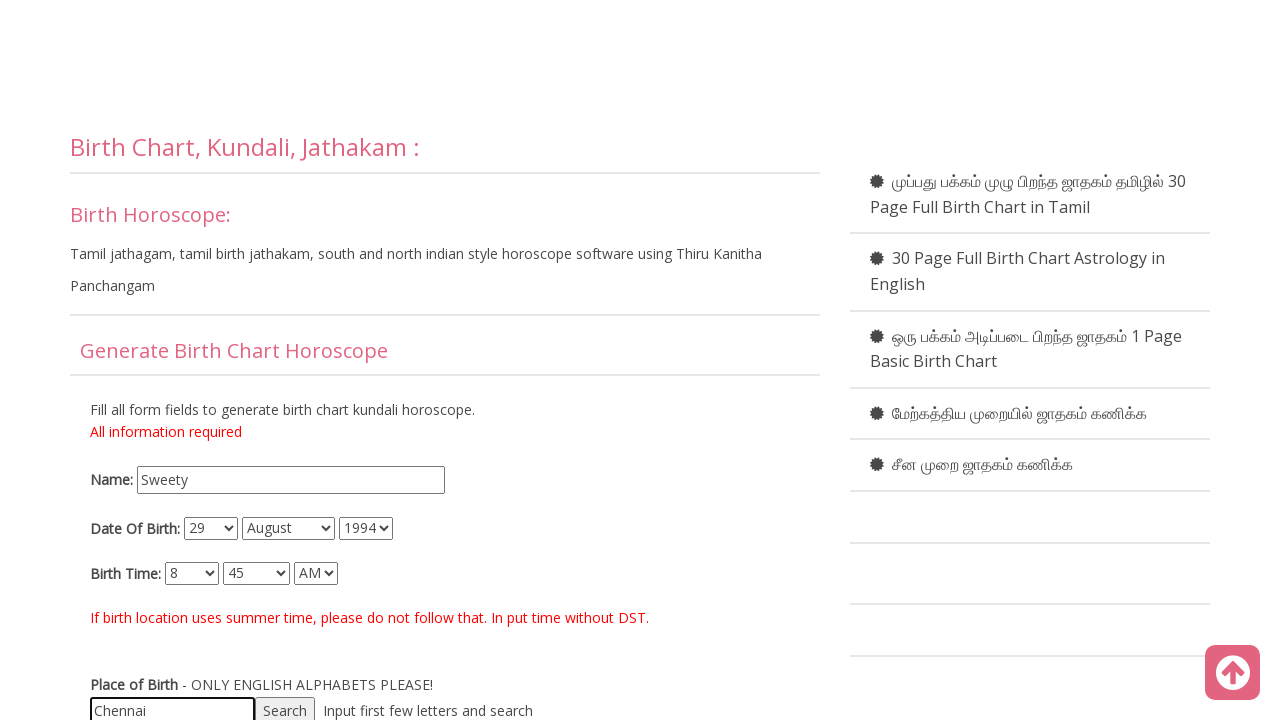

Clicked search button at (285, 706) on #search
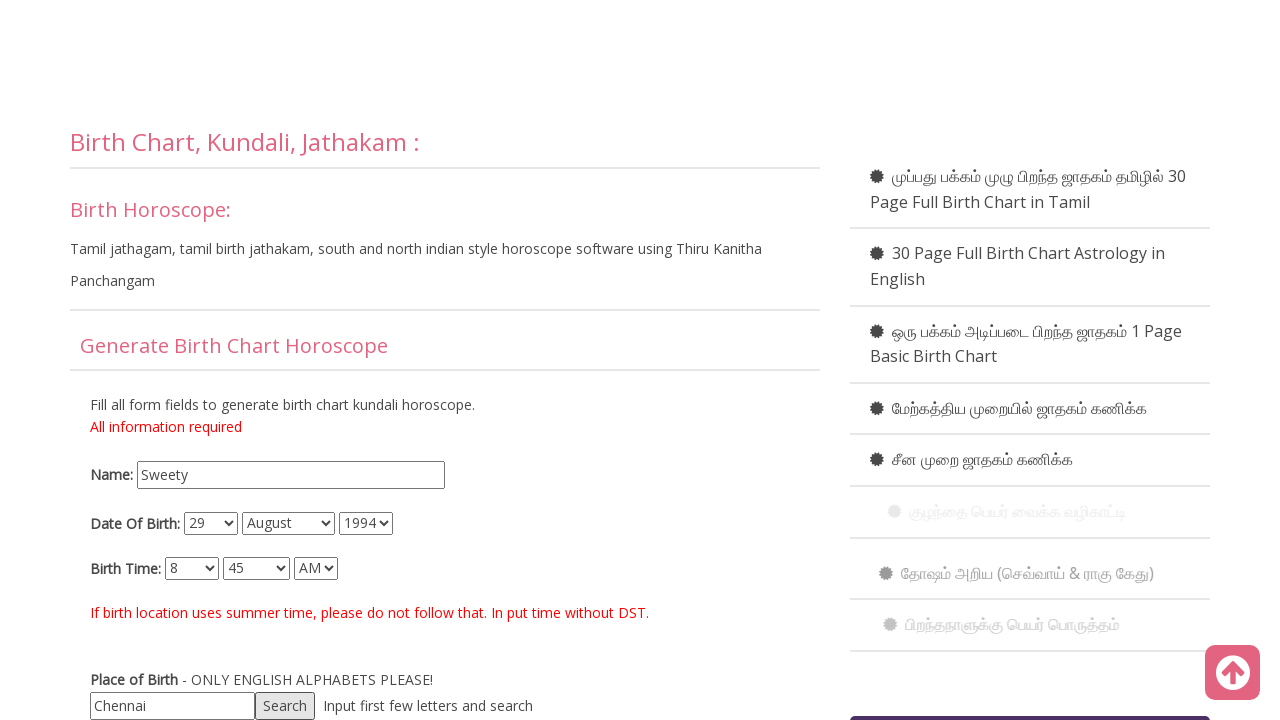

Scrolled to submit button
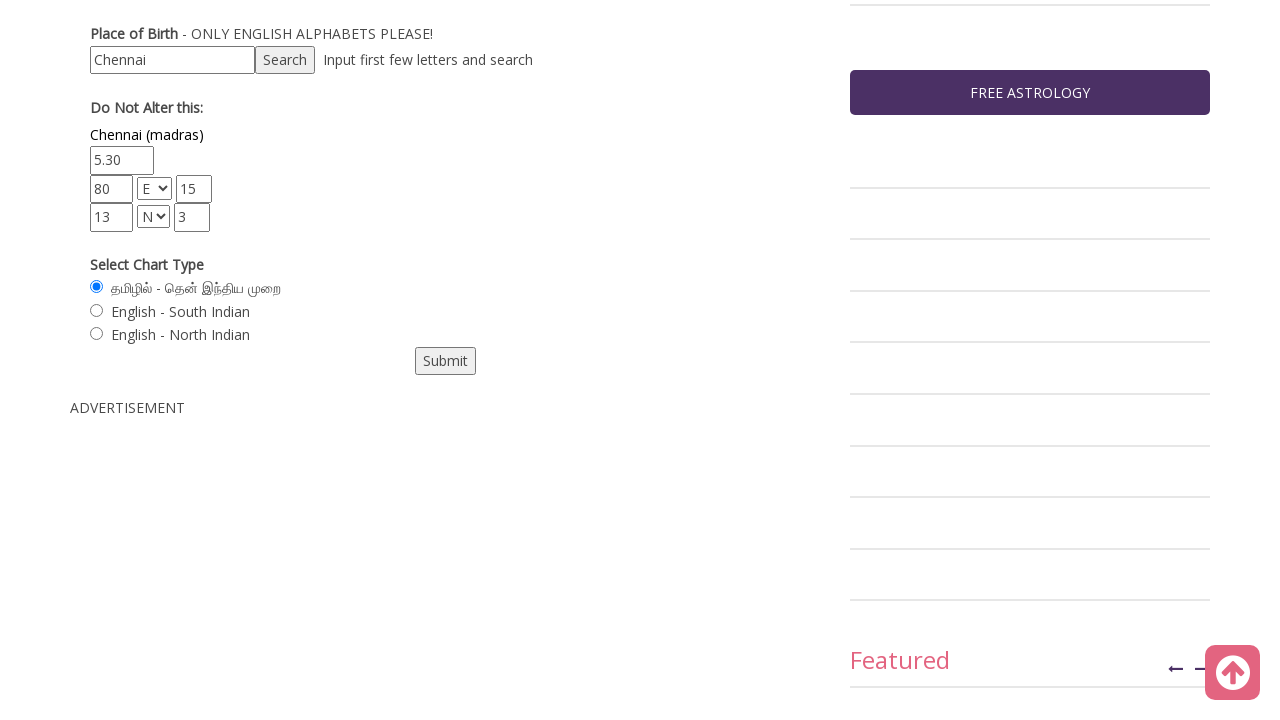

Submit button became visible
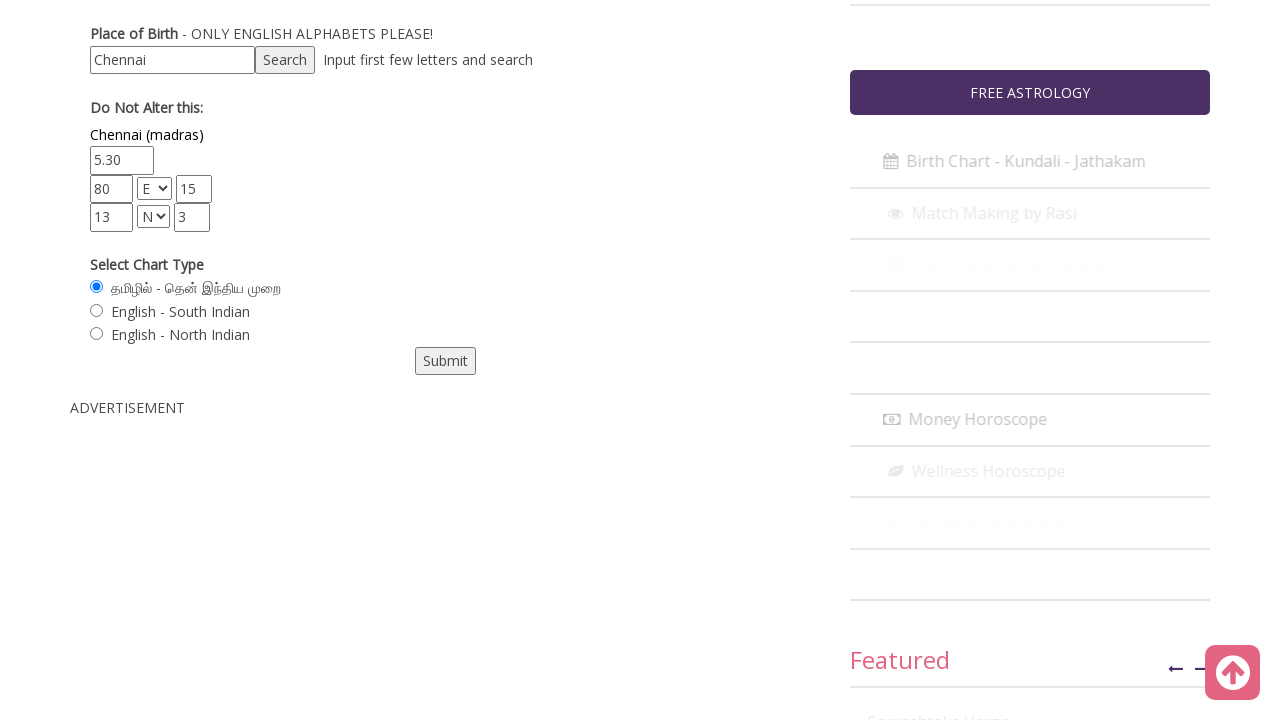

Clicked submit button to generate horoscope at (445, 361) on input[name='submit']
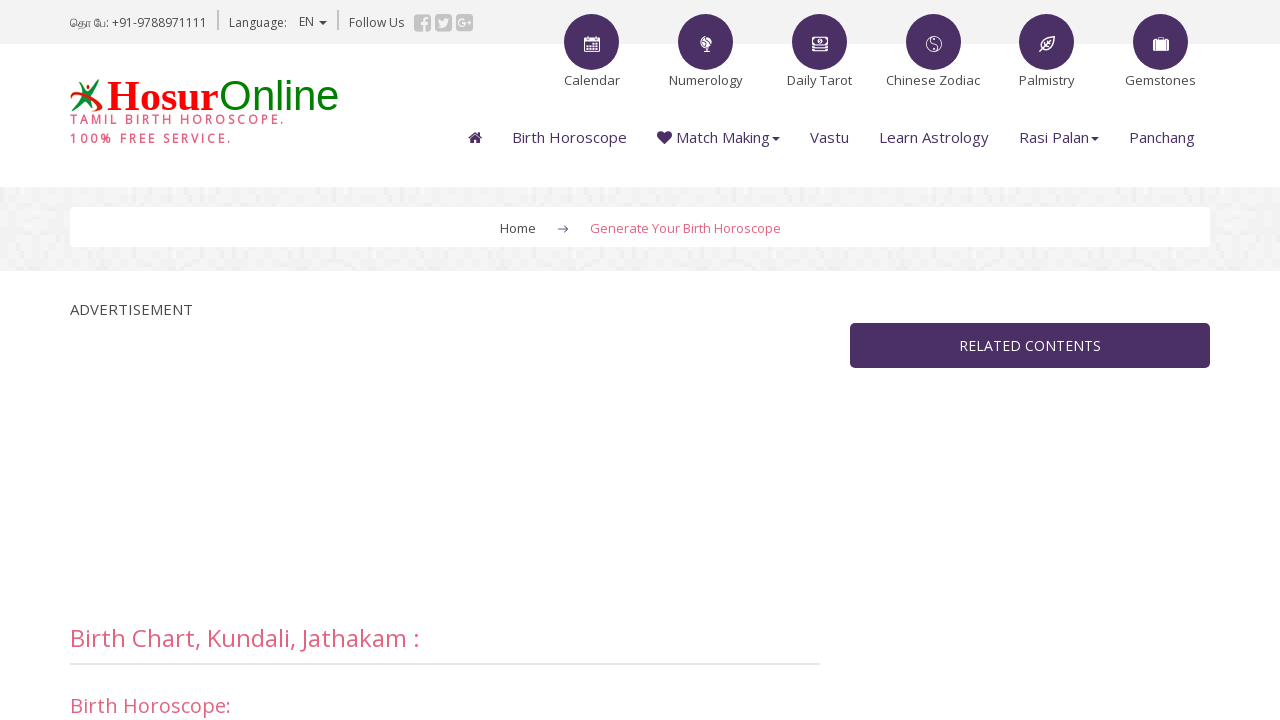

Horoscope results page loaded successfully
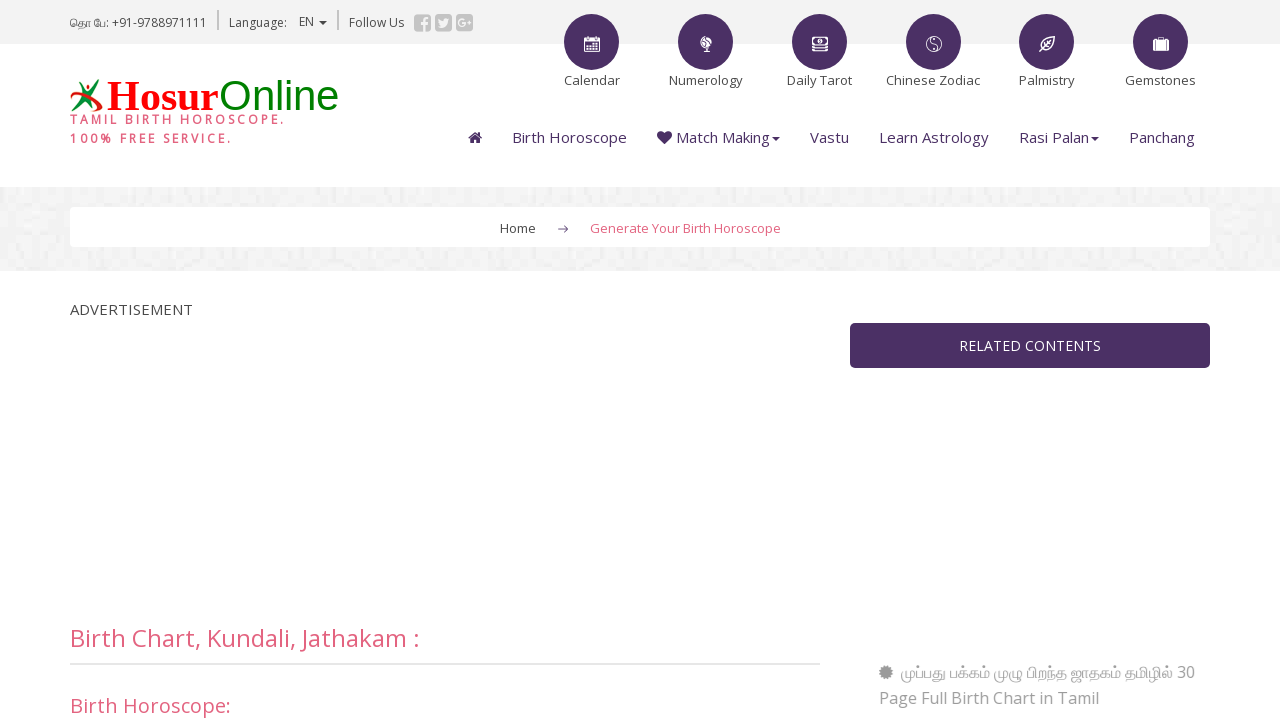

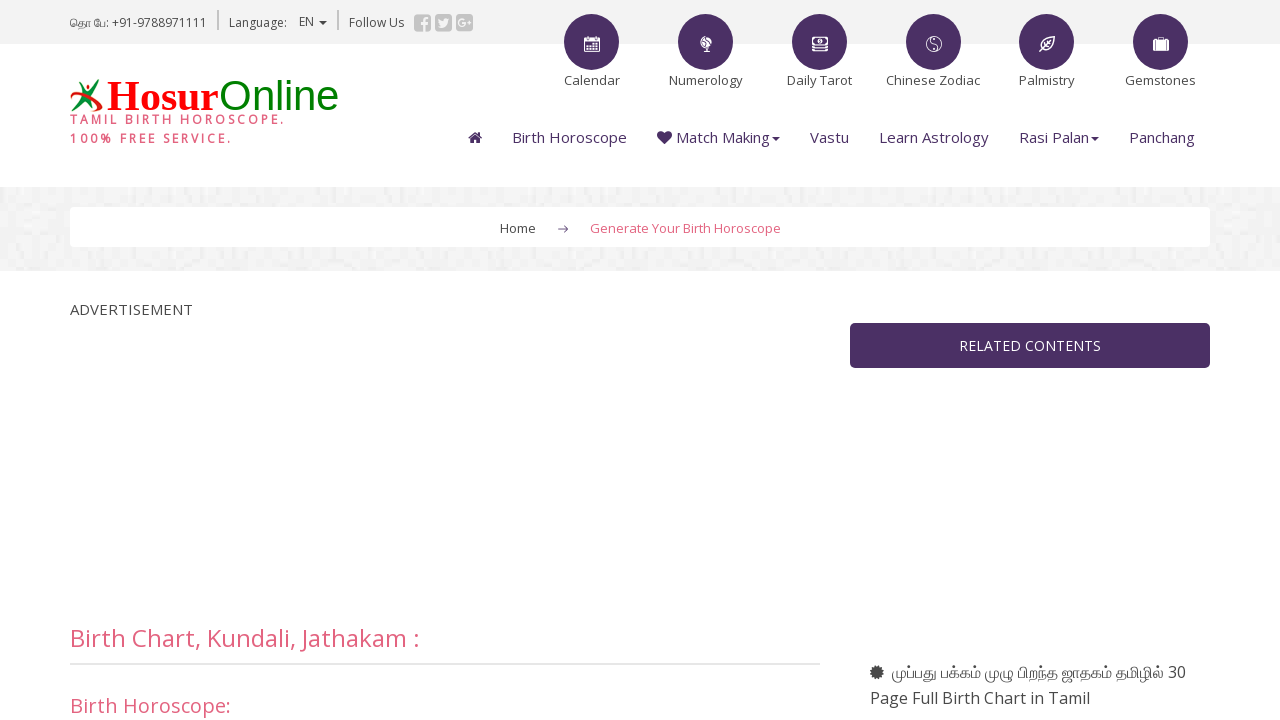